Tests table sorting functionality by clicking on the "Veg/fruit name" column header and verifying that the items are sorted alphabetically after clicking.

Starting URL: https://rahulshettyacademy.com/seleniumPractise/#/offers

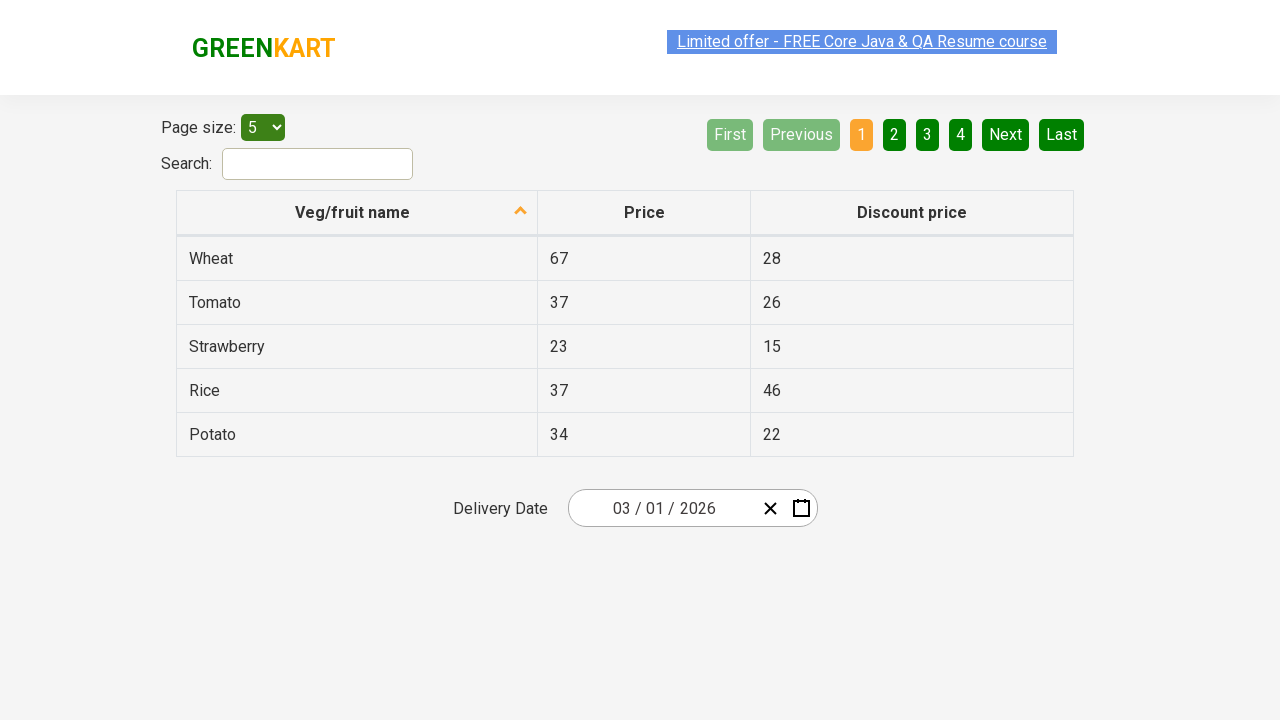

Clicked on 'Veg/fruit name' column header to sort at (353, 212) on xpath=//span[text()='Veg/fruit name']
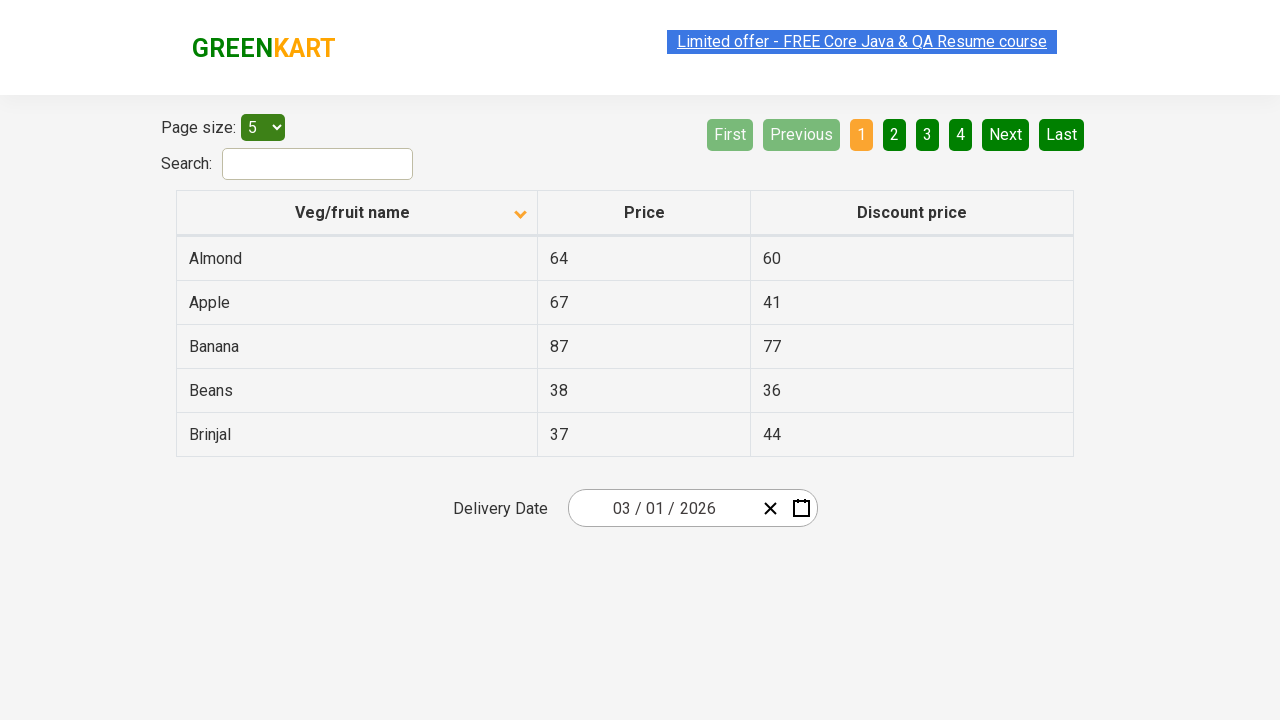

Table rows loaded and visible
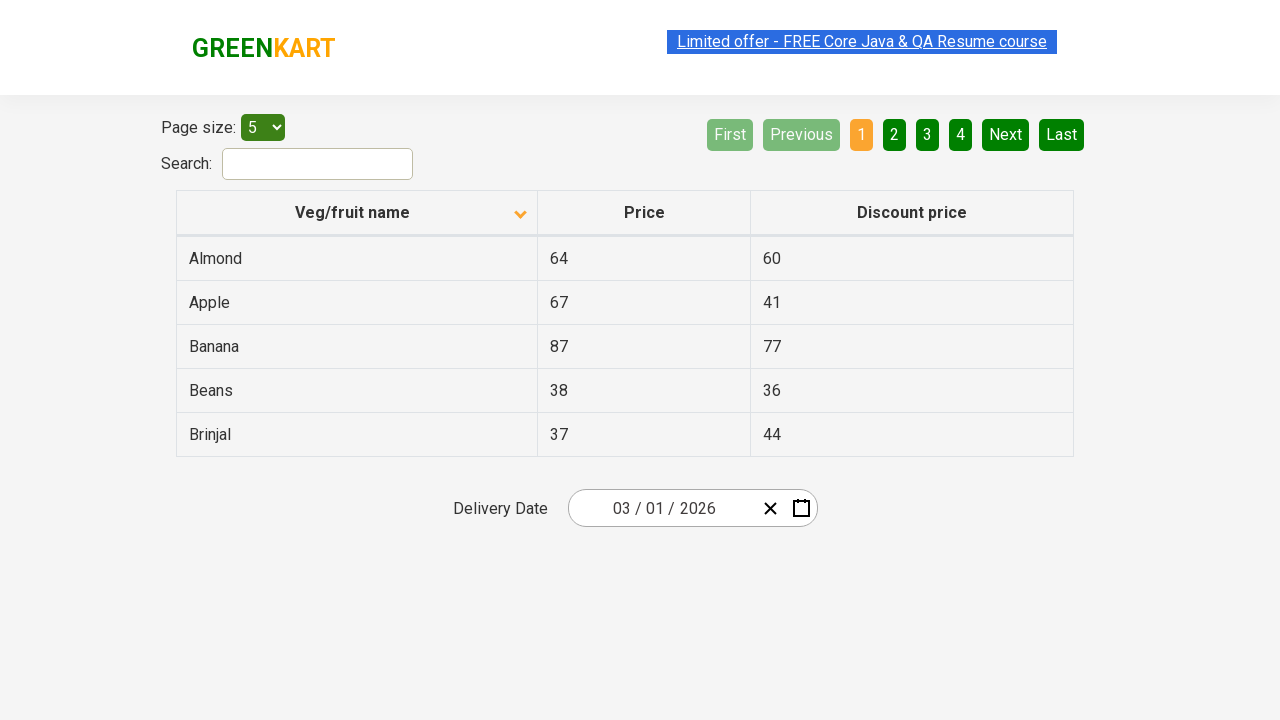

Retrieved all vegetable/fruit names from first column
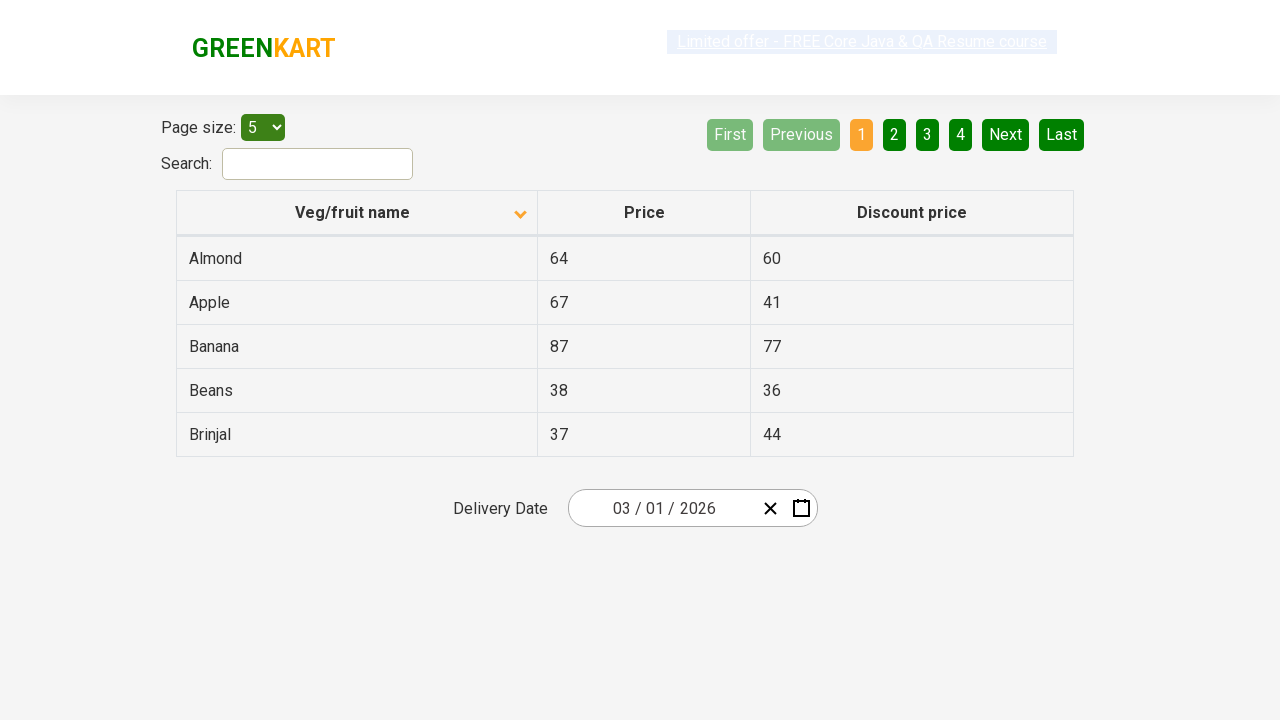

Extracted 5 items from table: ['Almond', 'Apple', 'Banana', 'Beans', 'Brinjal']
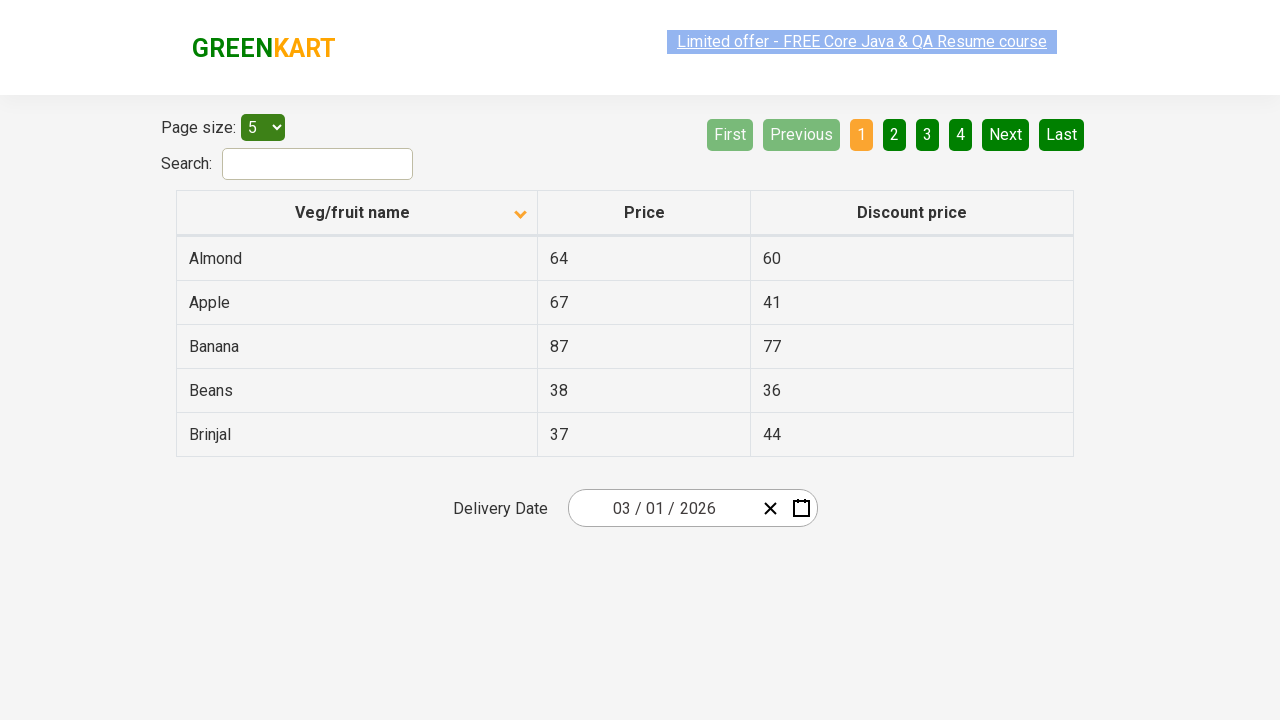

Verified that table items are sorted alphabetically
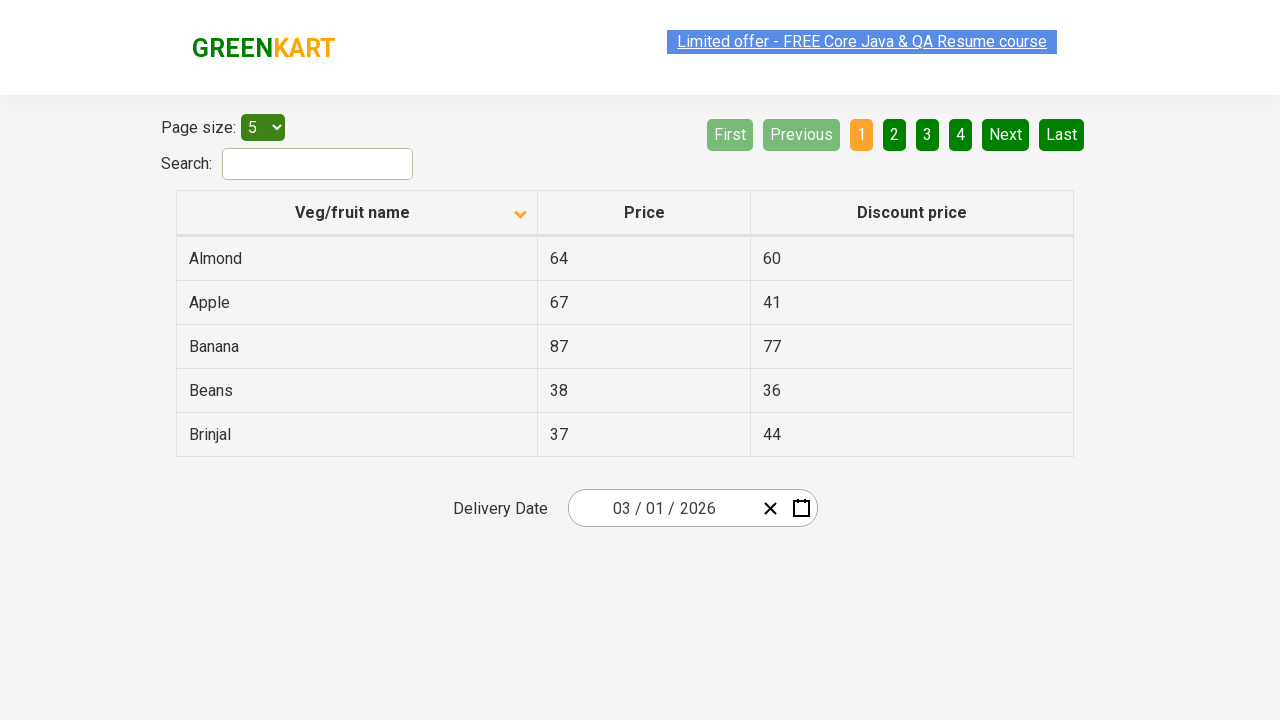

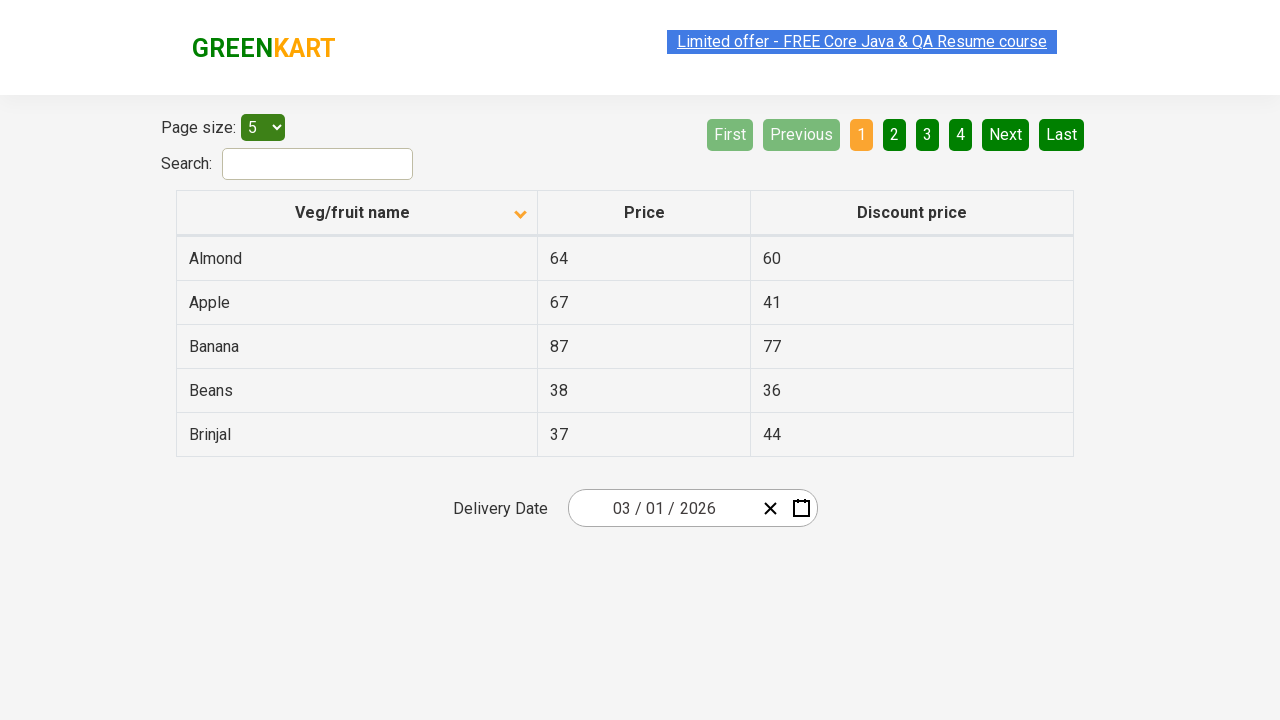